Navigates to W3Schools HTML tables page and interacts with the example table by iterating through rows and columns to verify table data is accessible

Starting URL: https://www.w3schools.com/html/html_tables.asp

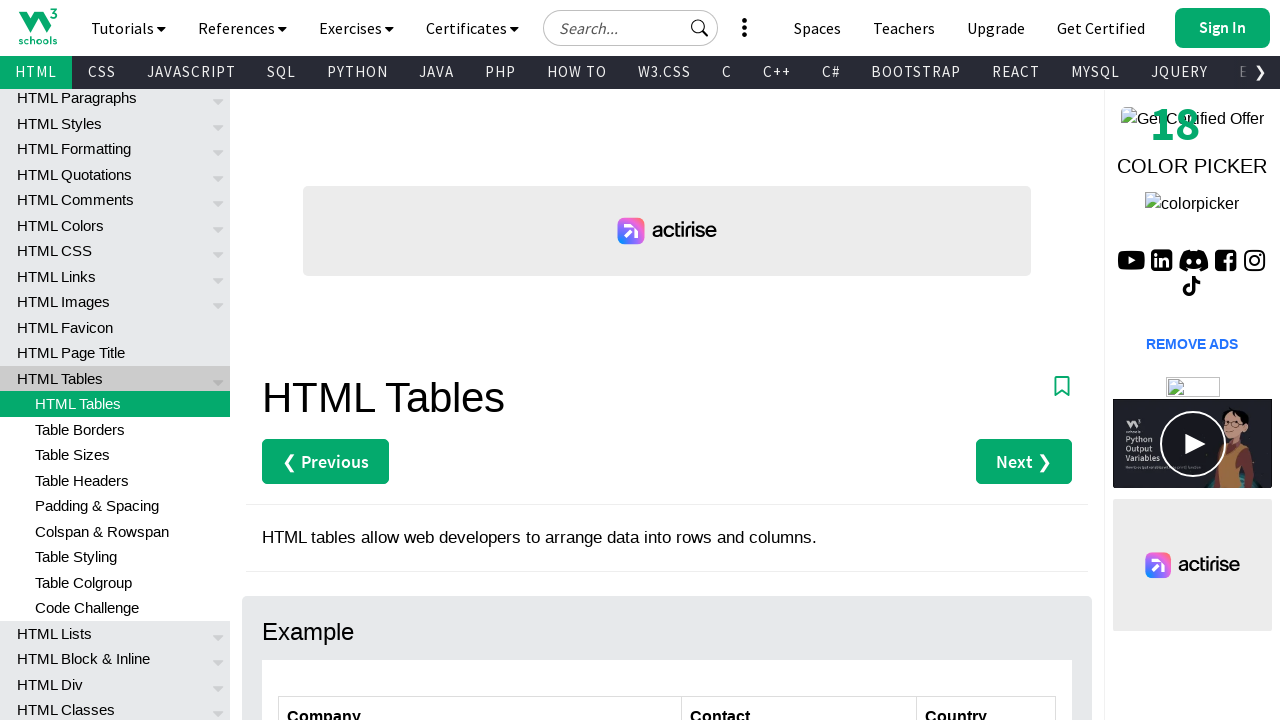

Navigated to W3Schools HTML tables page
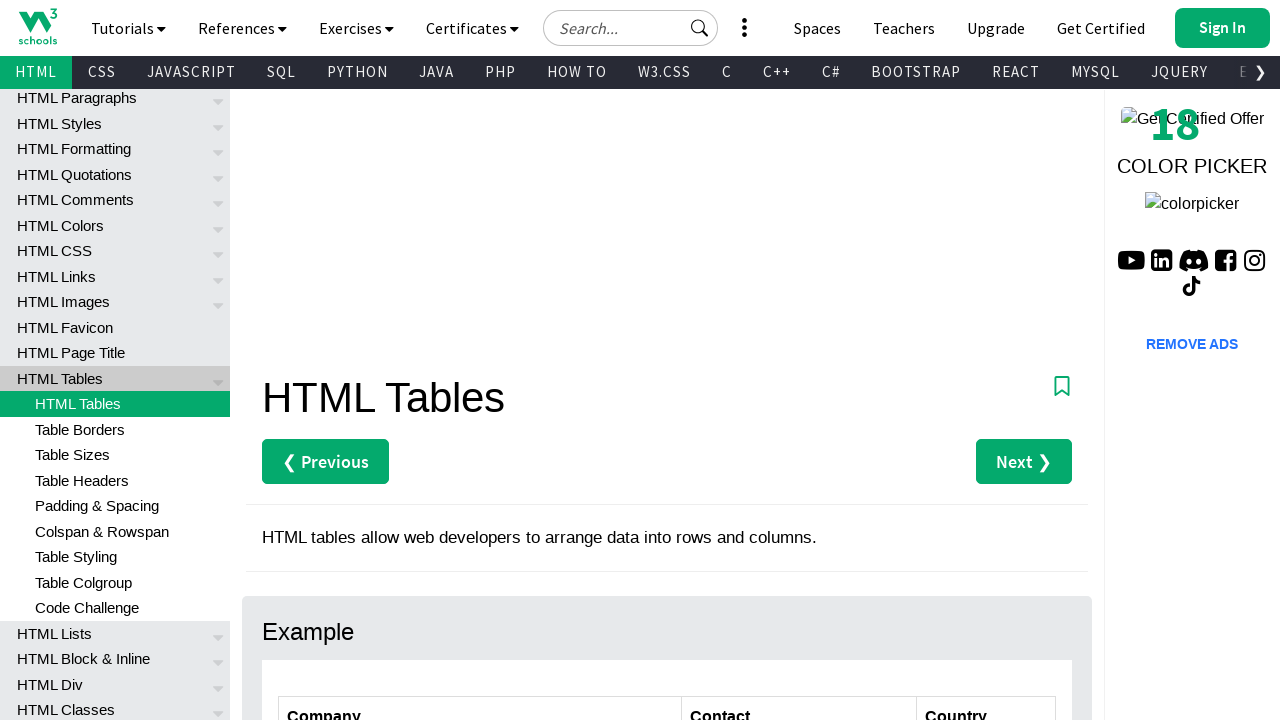

Table with id 'customers' loaded
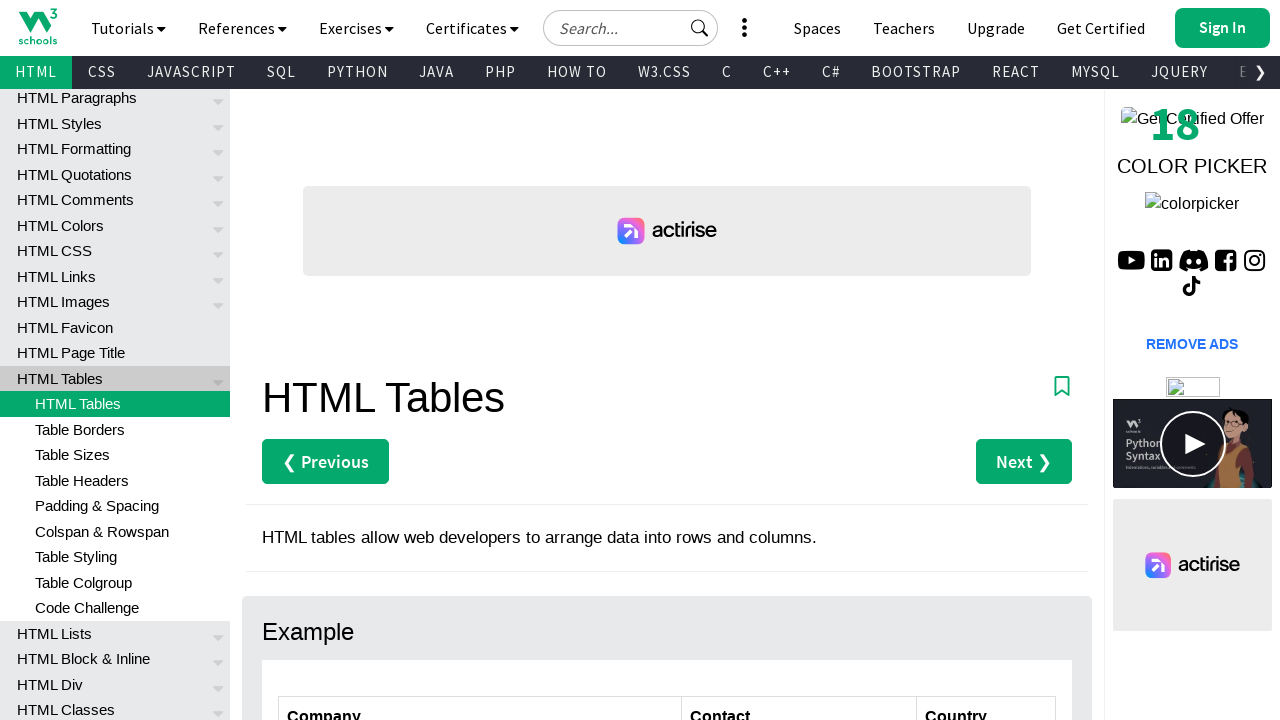

Retrieved text from first column of row 2
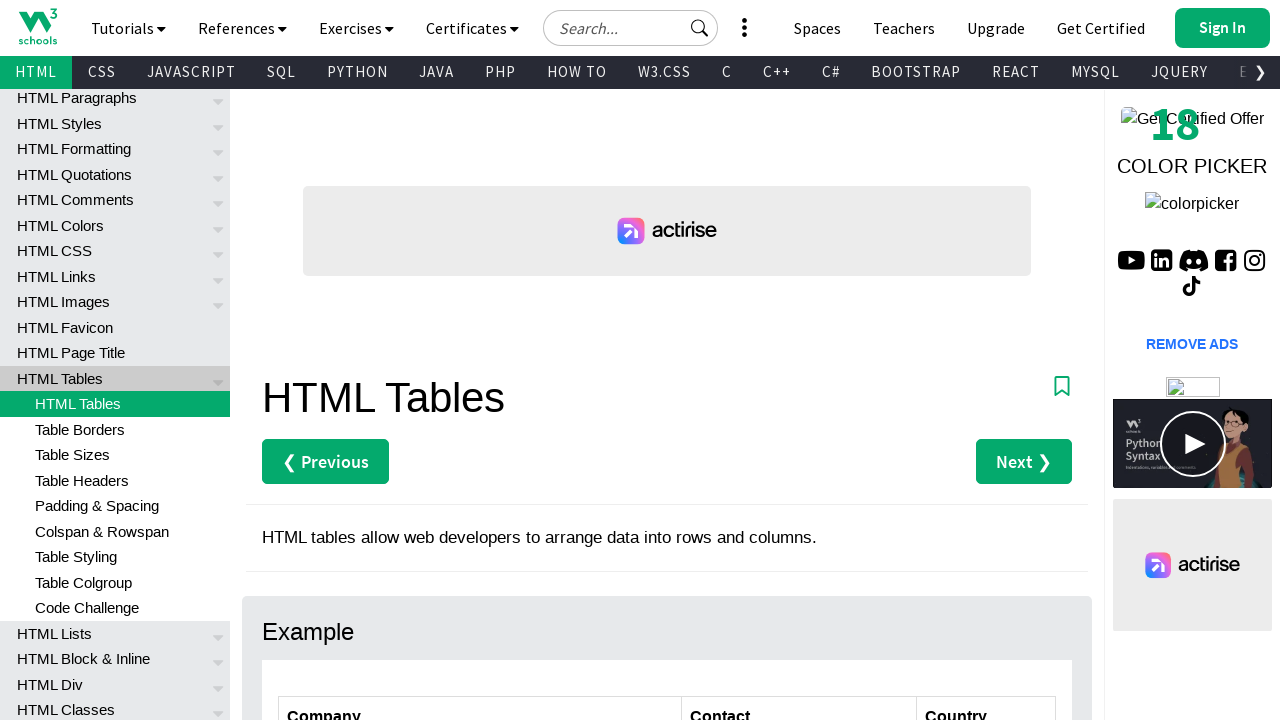

Retrieved text from first column of row 3
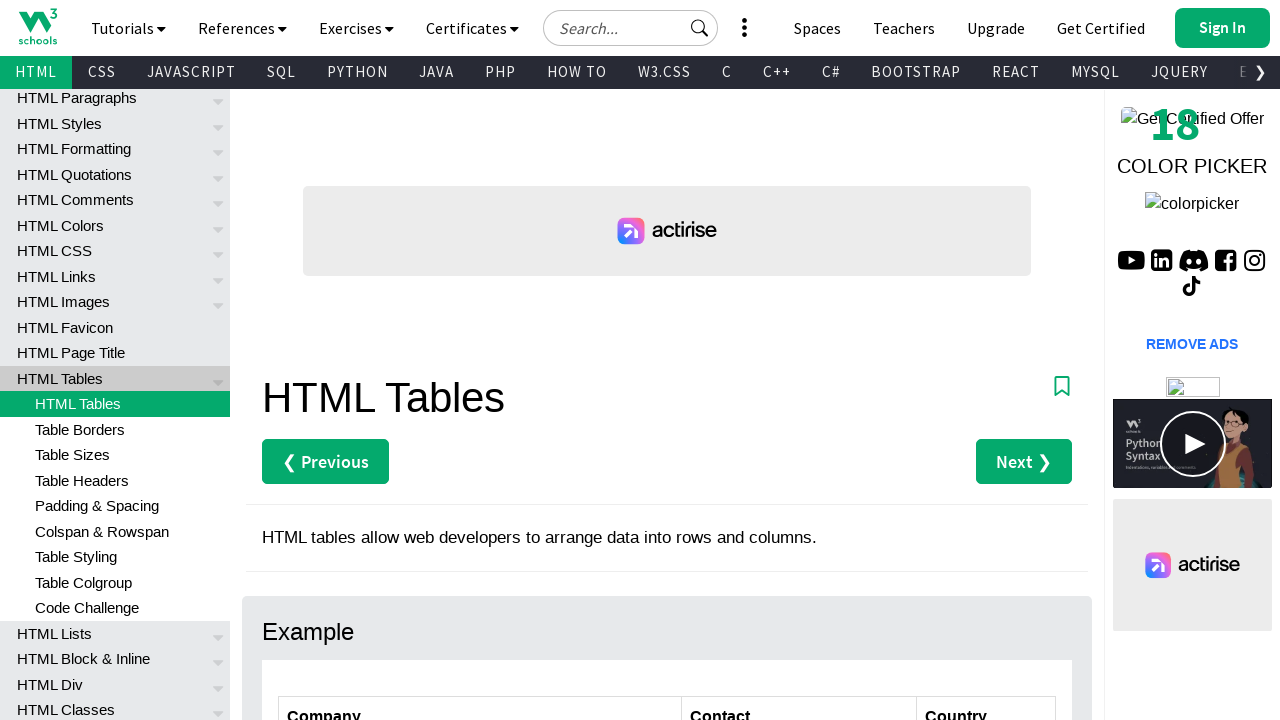

Retrieved text from first column of row 4
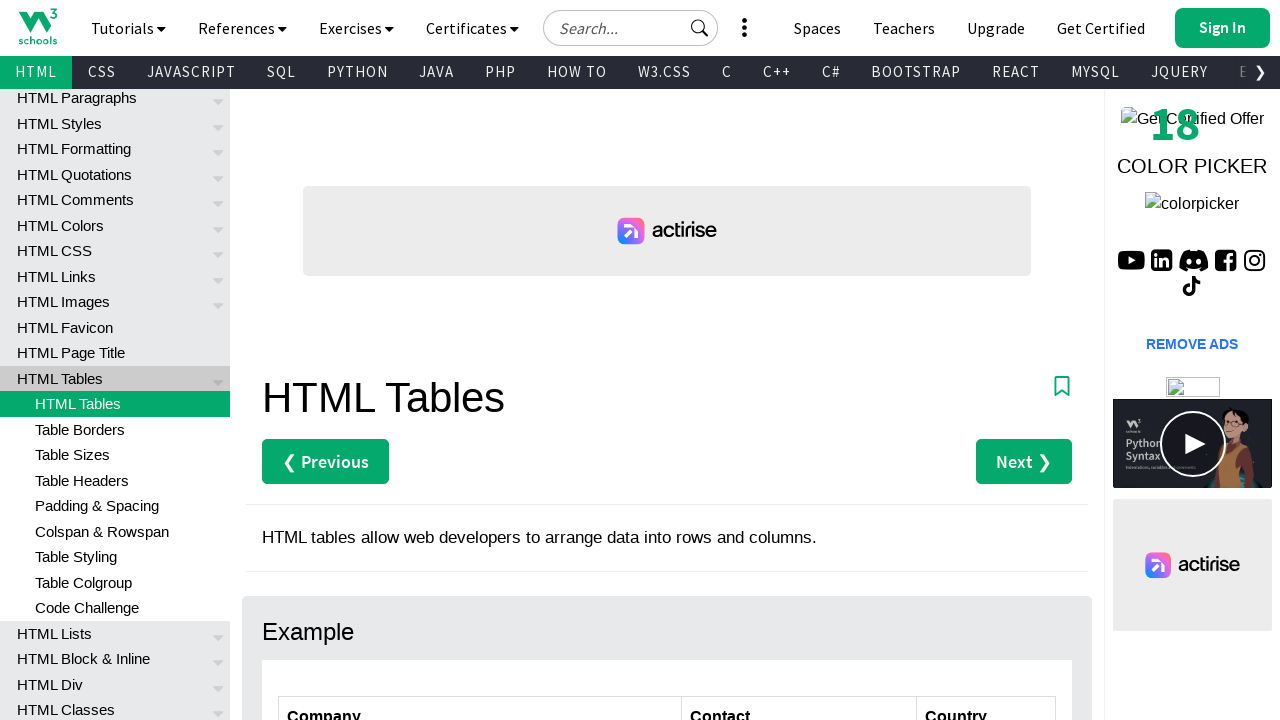

Retrieved text from first column of row 5
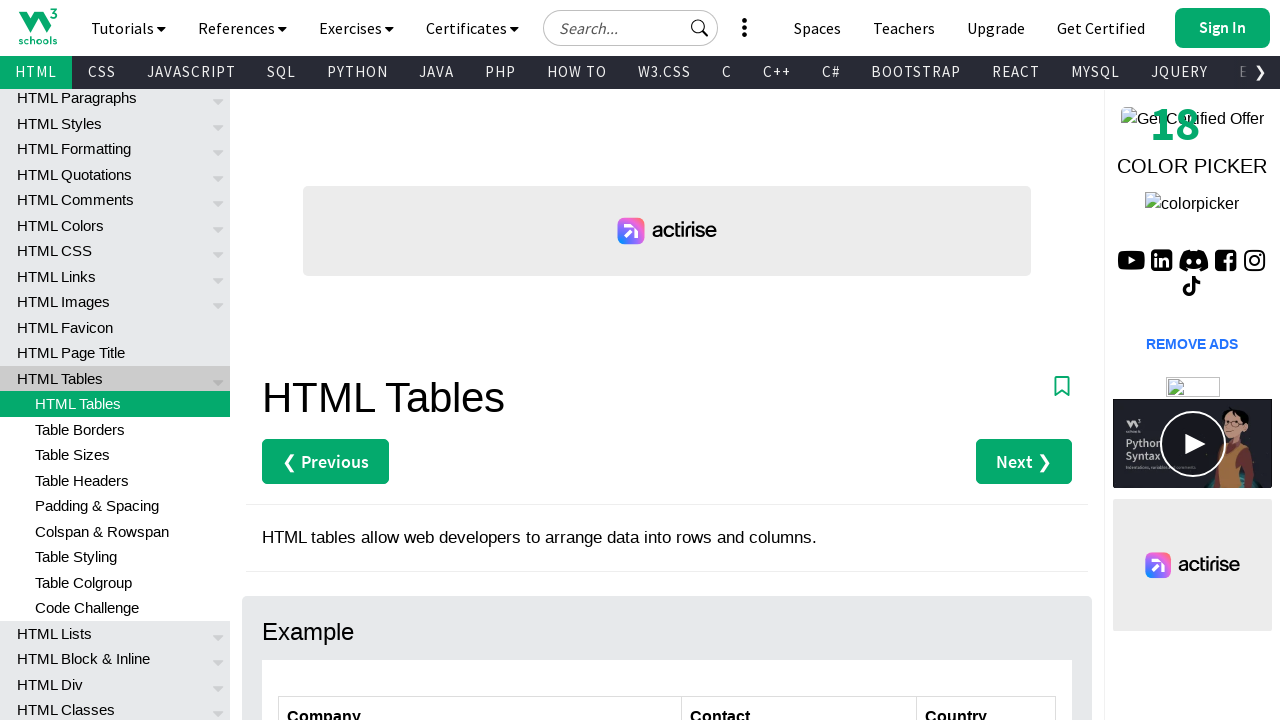

Retrieved text from first column of row 6
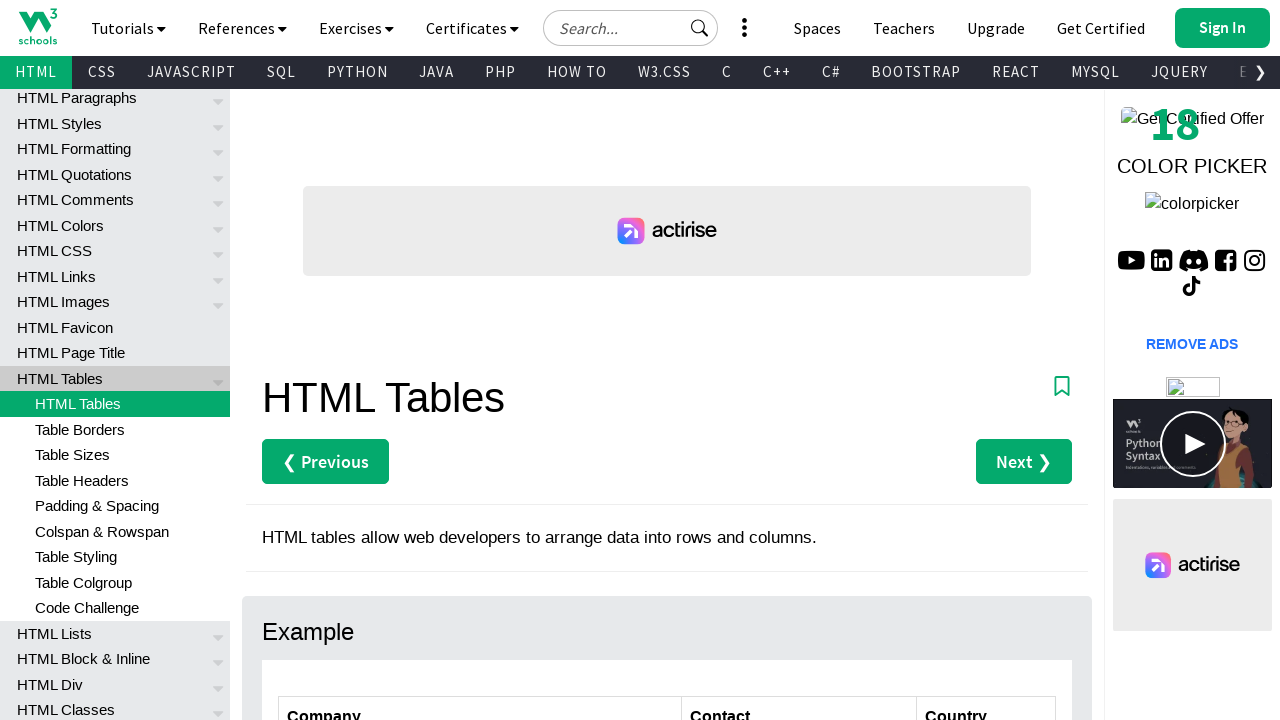

Retrieved text from first column of row 7
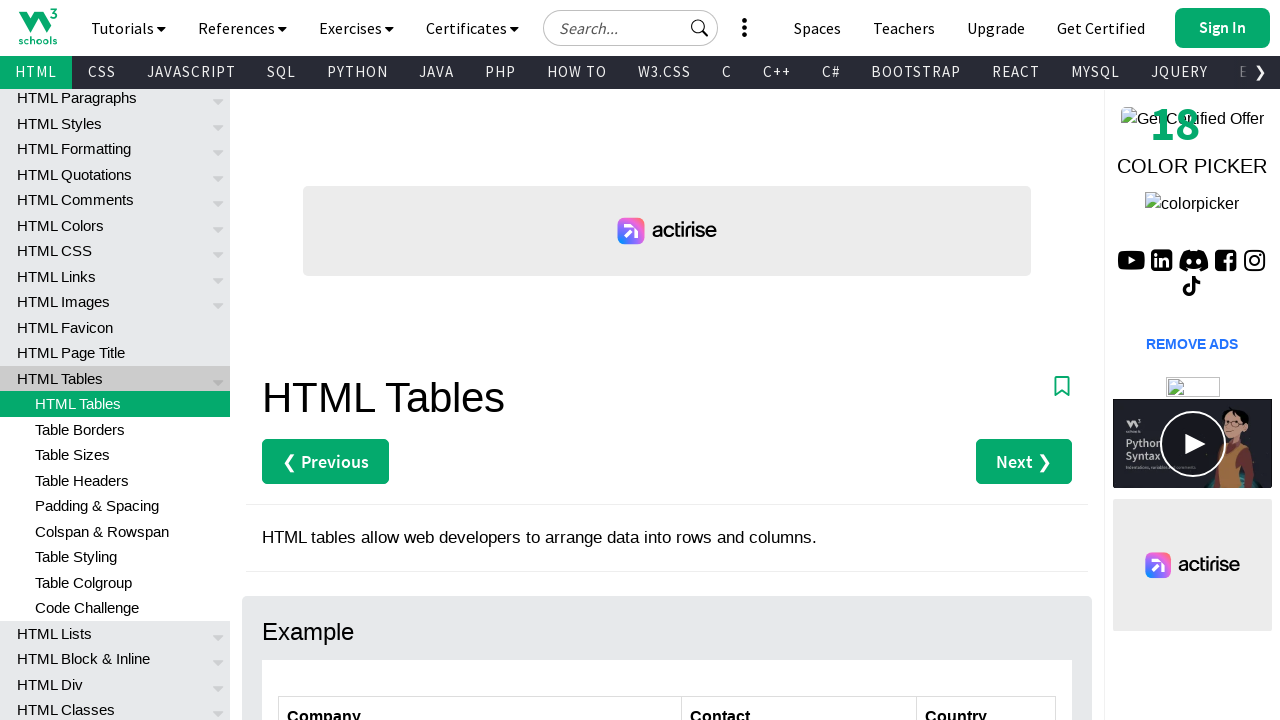

Retrieved text from column 1 of row 2
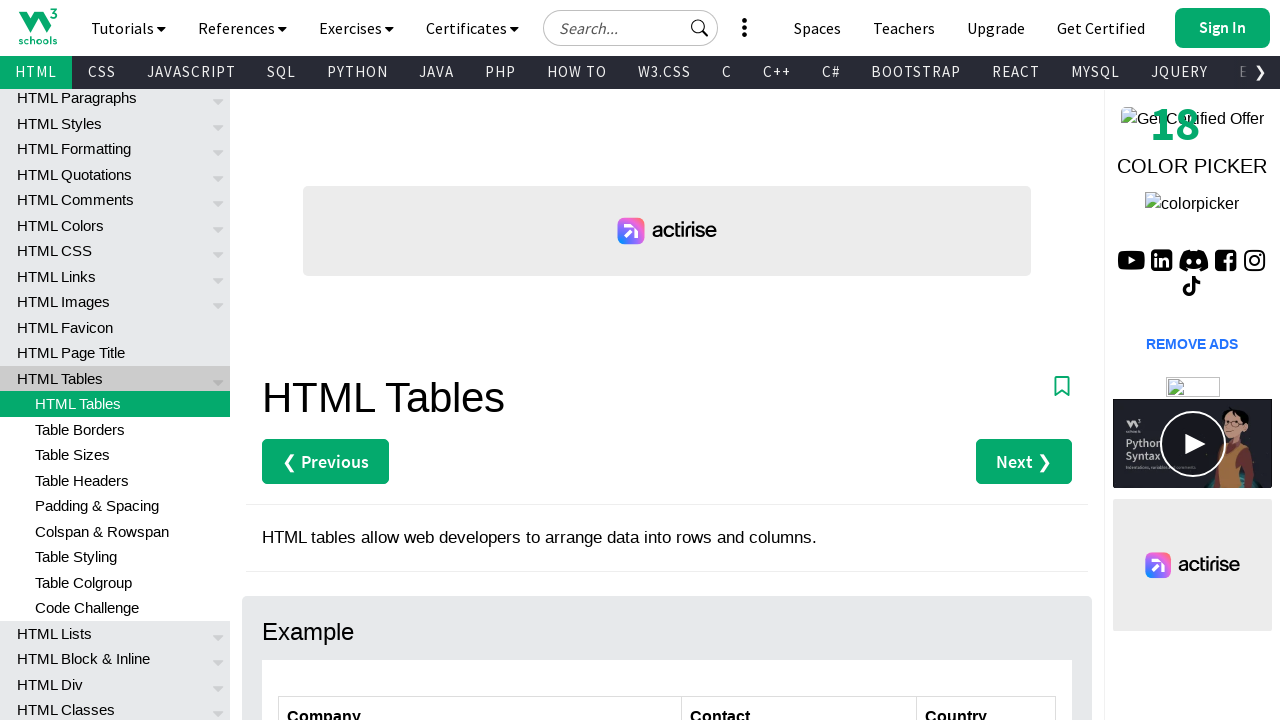

Retrieved text from column 2 of row 2
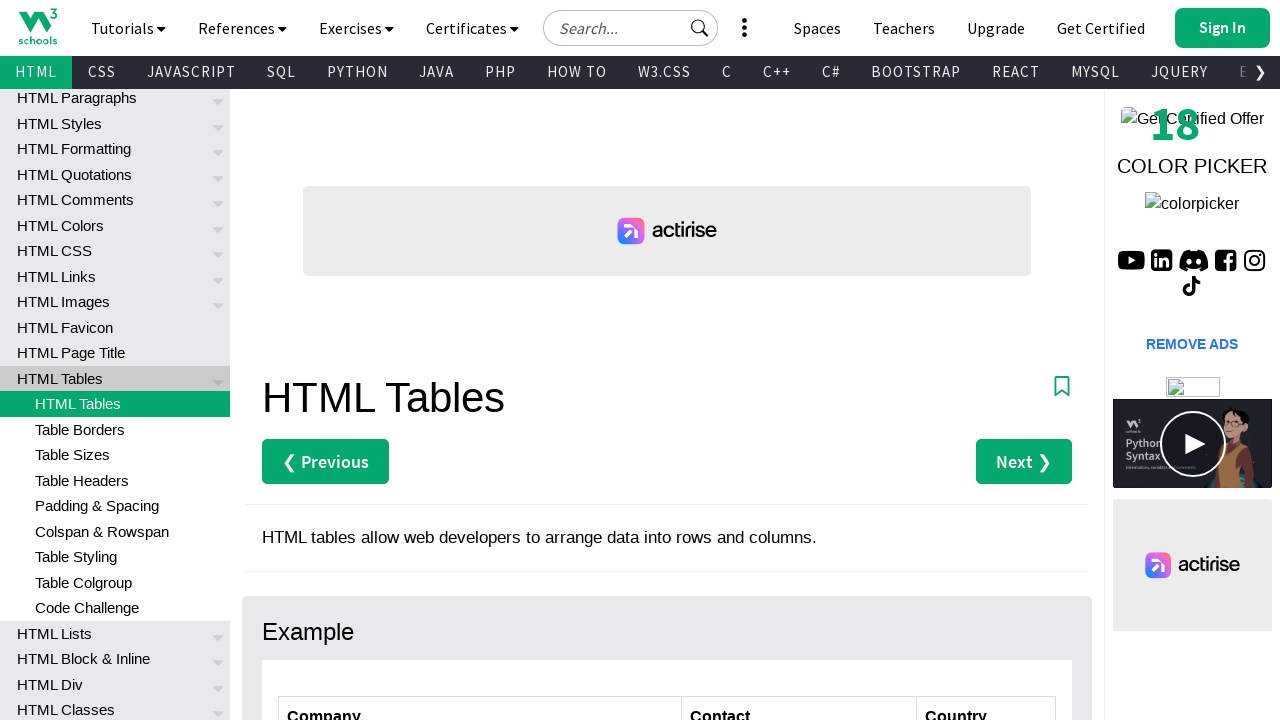

Retrieved text from column 3 of row 2
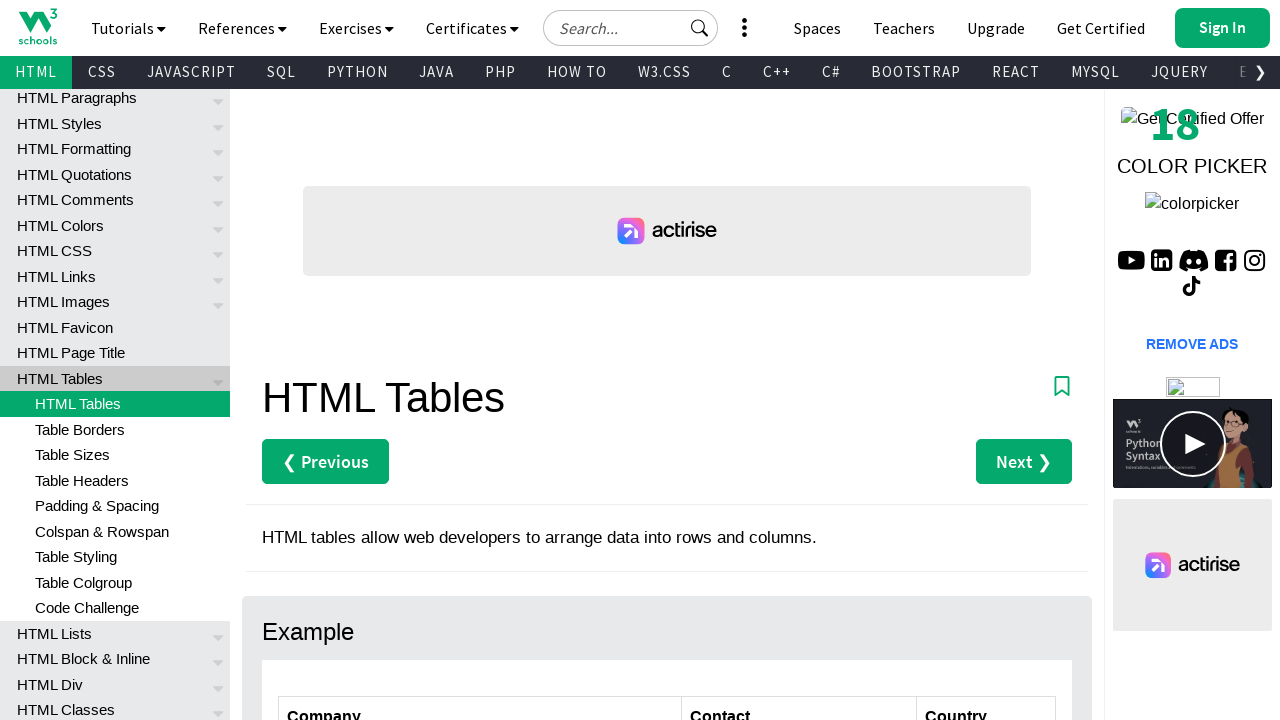

Retrieved text from table cell at row 2, column 1
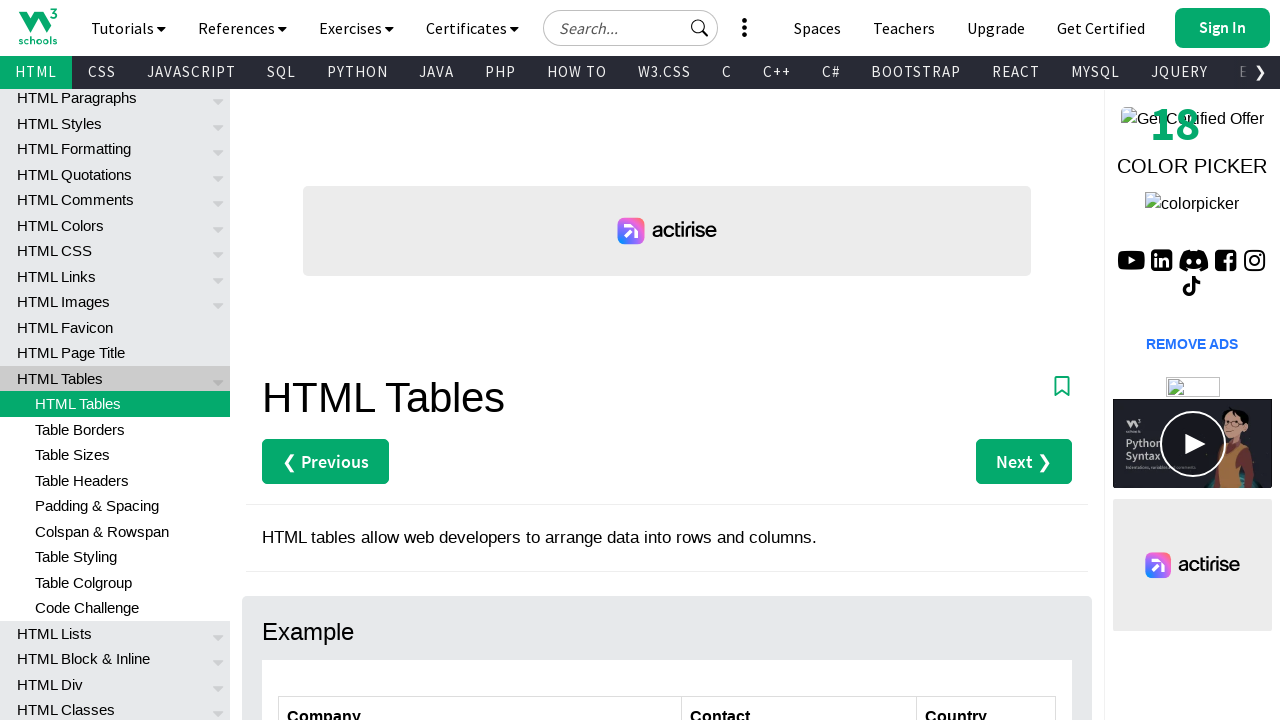

Retrieved text from table cell at row 2, column 2
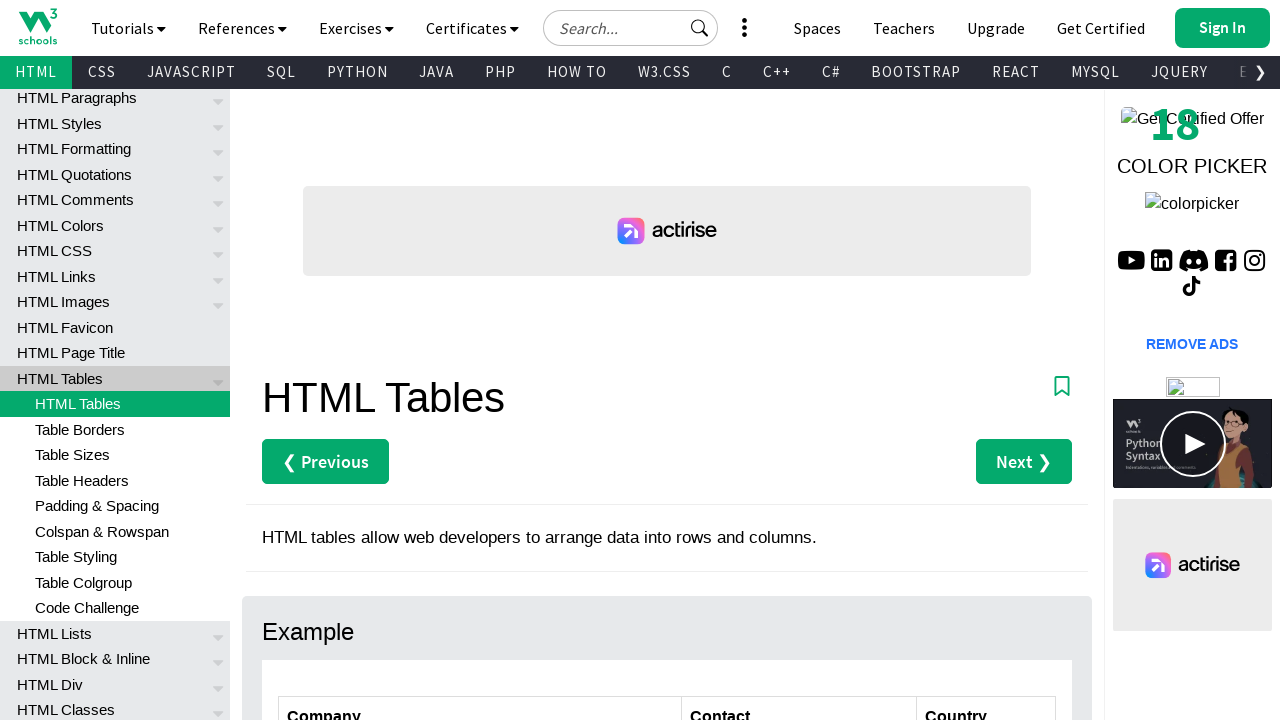

Retrieved text from table cell at row 2, column 3
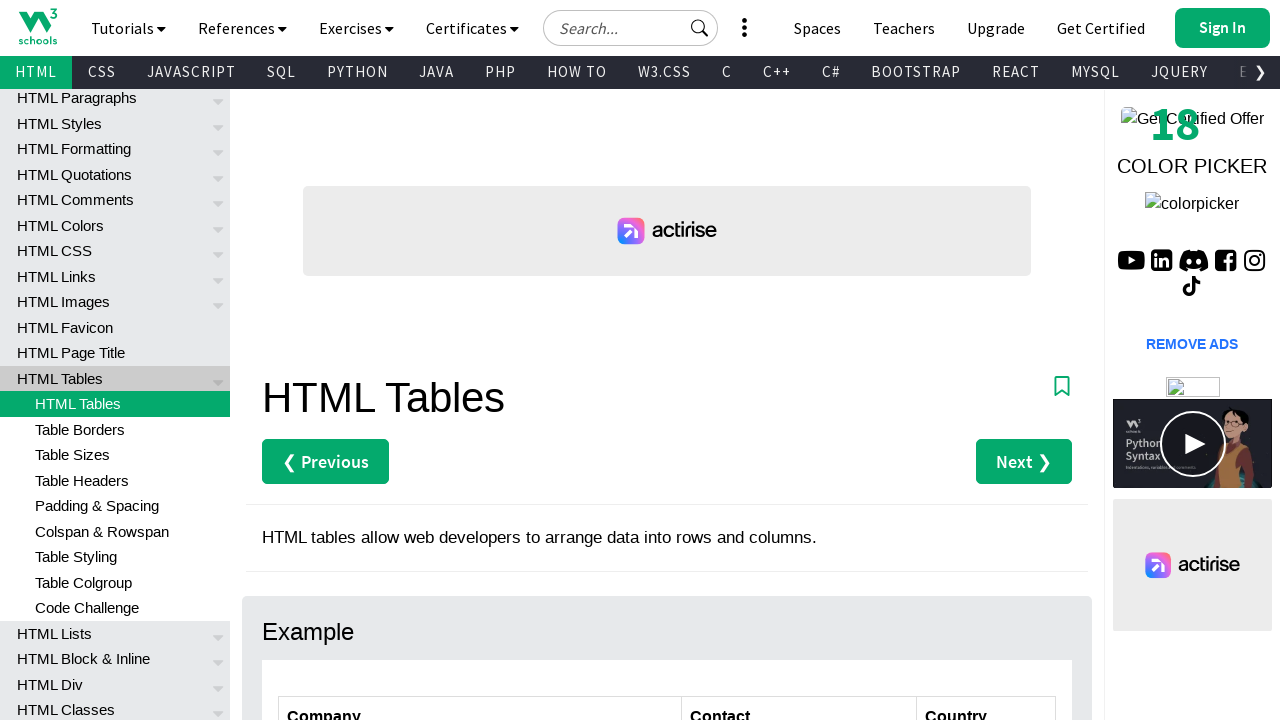

Retrieved text from table cell at row 3, column 1
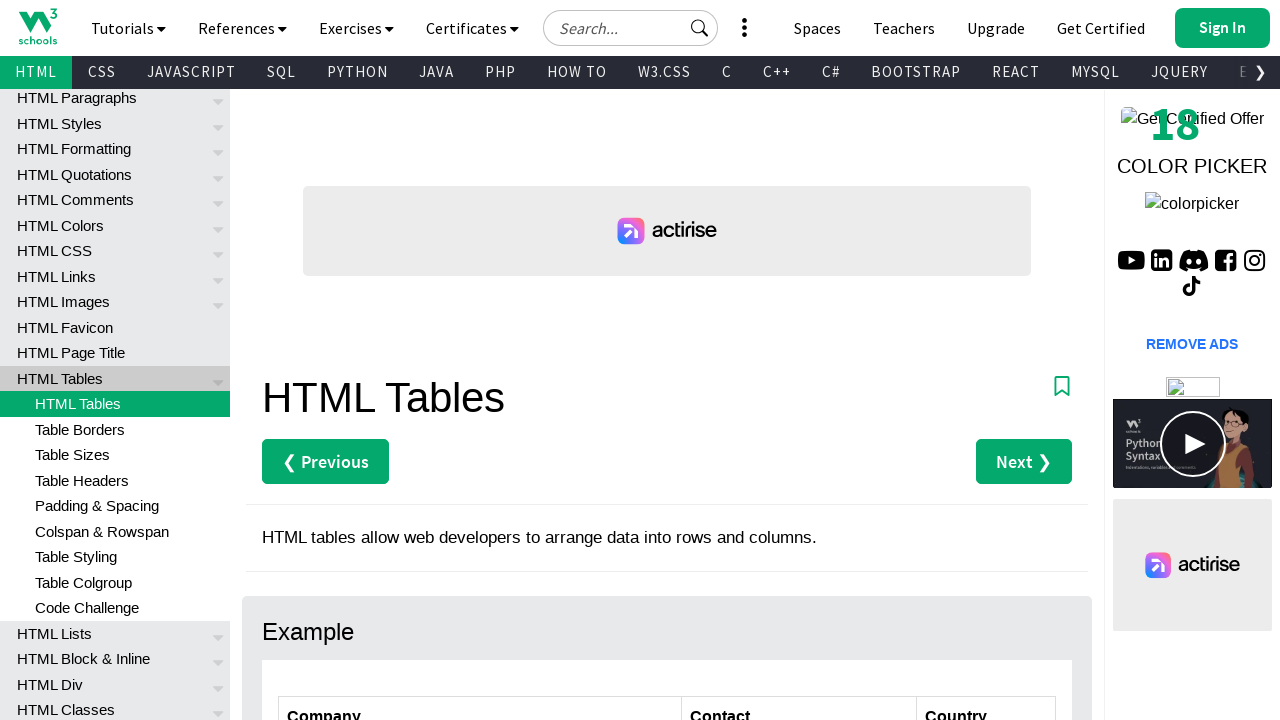

Retrieved text from table cell at row 3, column 2
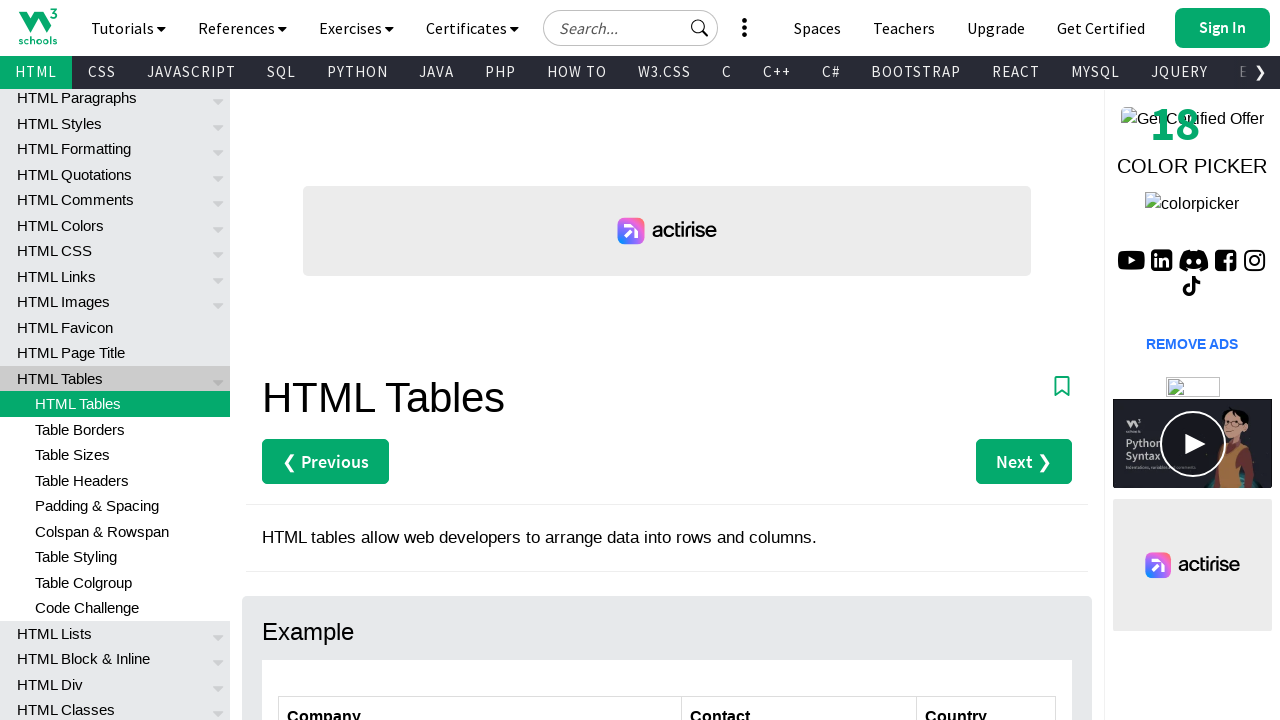

Retrieved text from table cell at row 3, column 3
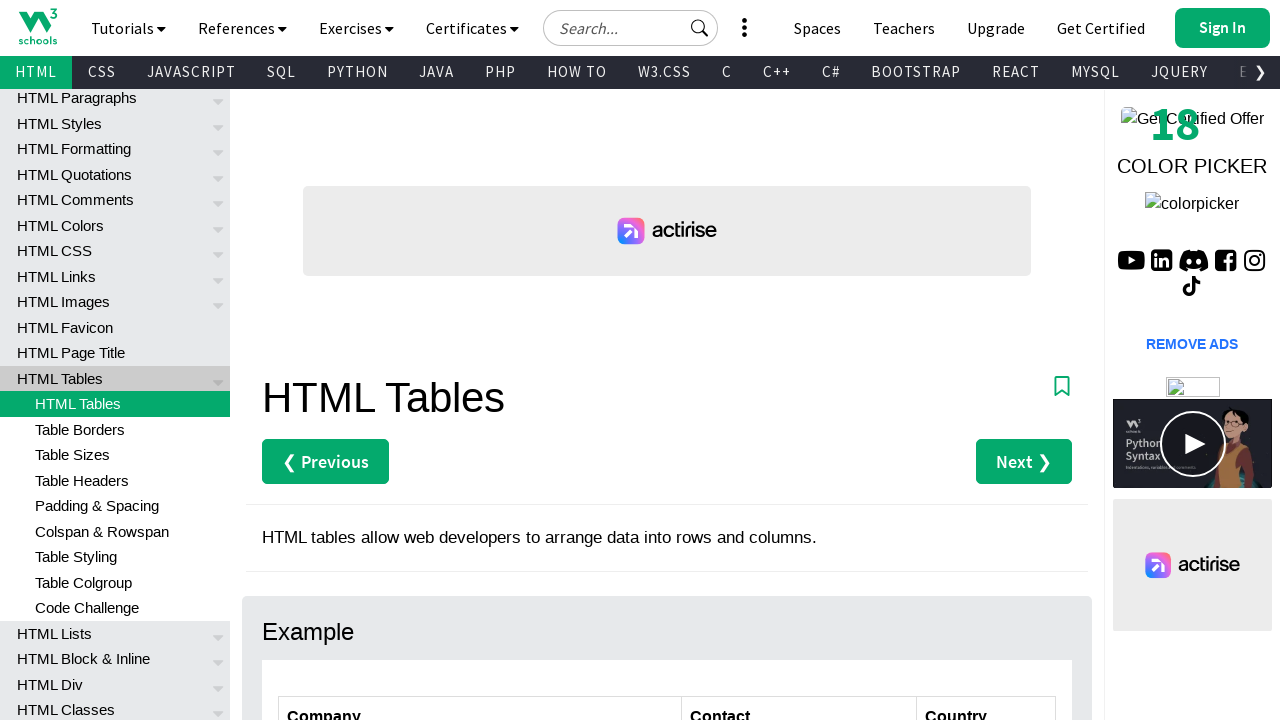

Retrieved text from table cell at row 4, column 1
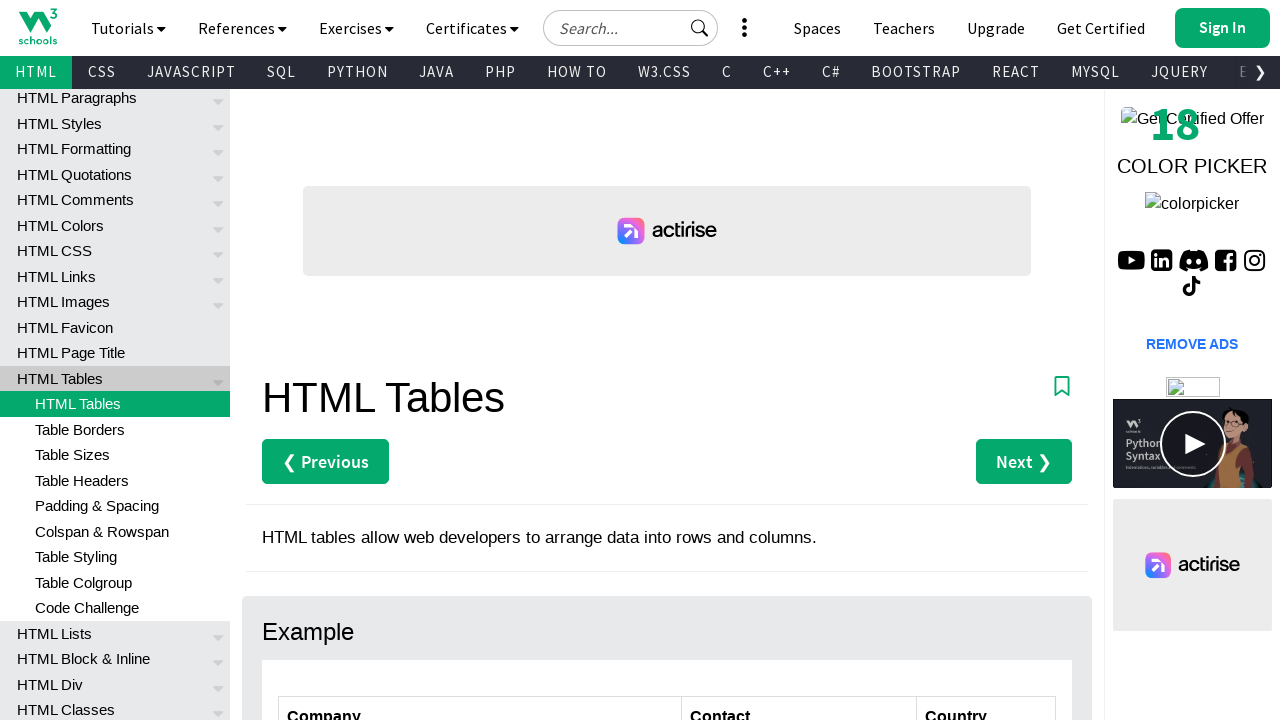

Retrieved text from table cell at row 4, column 2
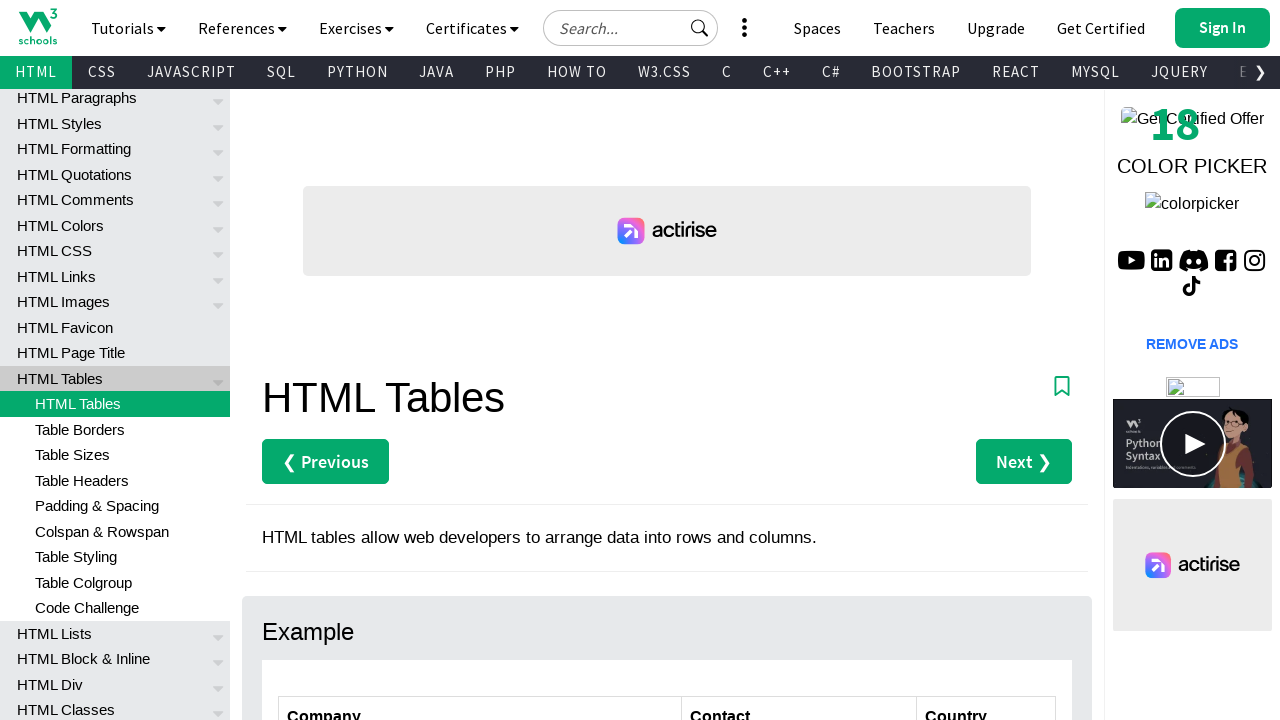

Retrieved text from table cell at row 4, column 3
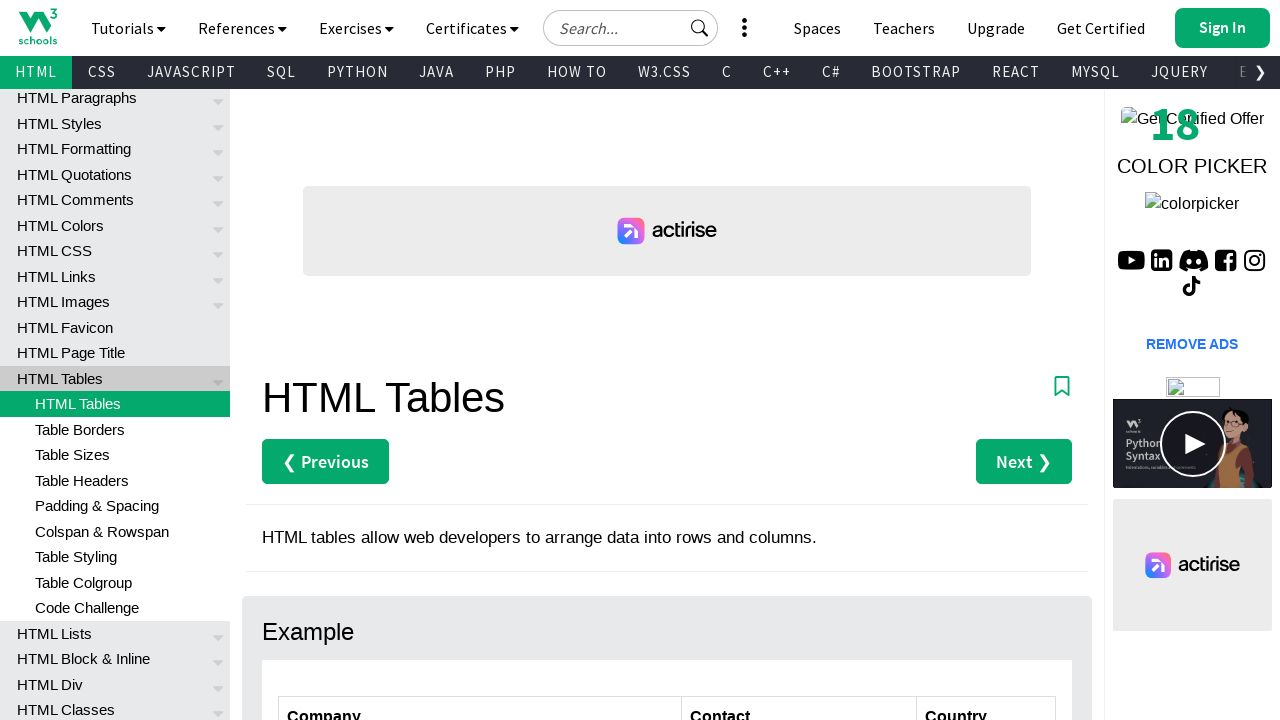

Retrieved text from table cell at row 5, column 1
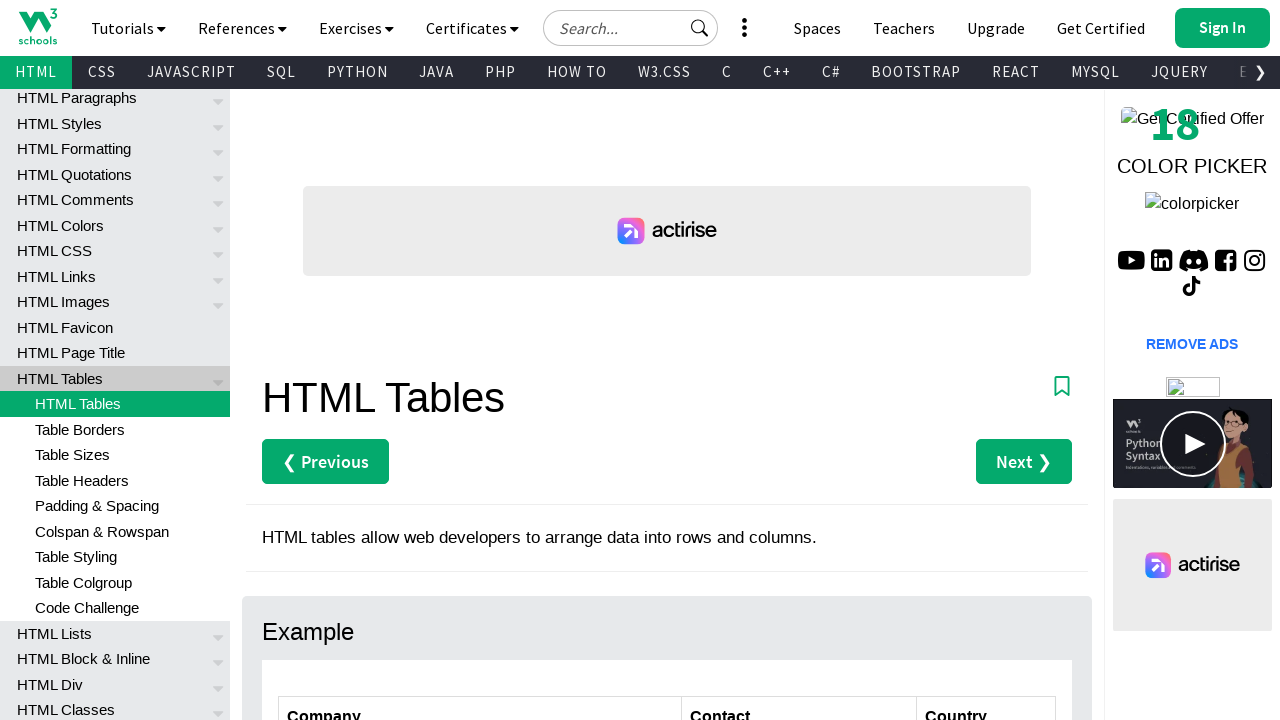

Retrieved text from table cell at row 5, column 2
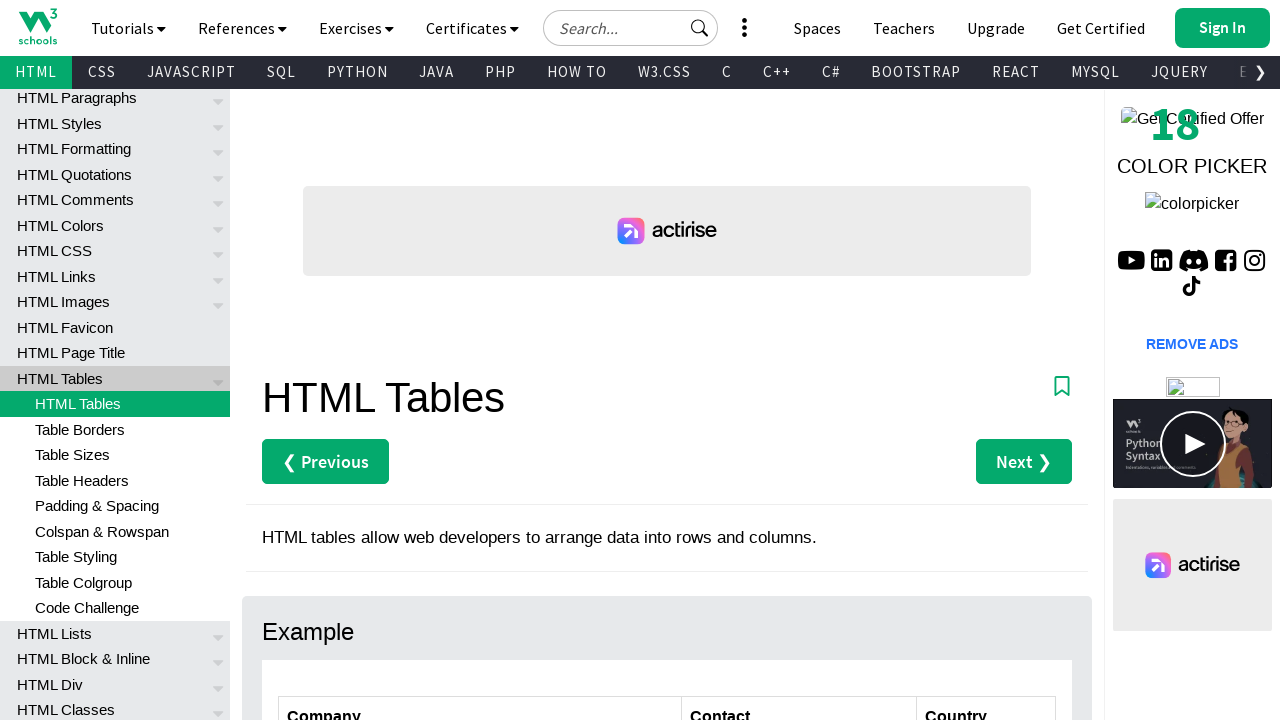

Retrieved text from table cell at row 5, column 3
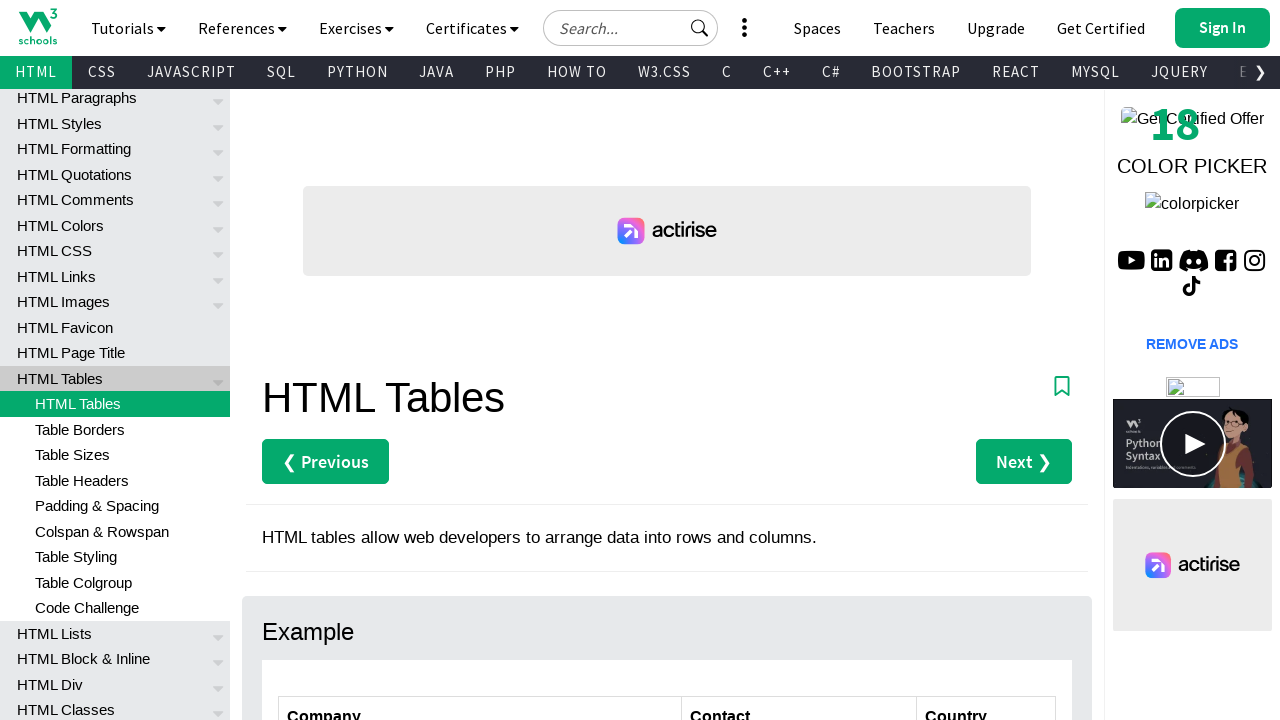

Retrieved text from table cell at row 6, column 1
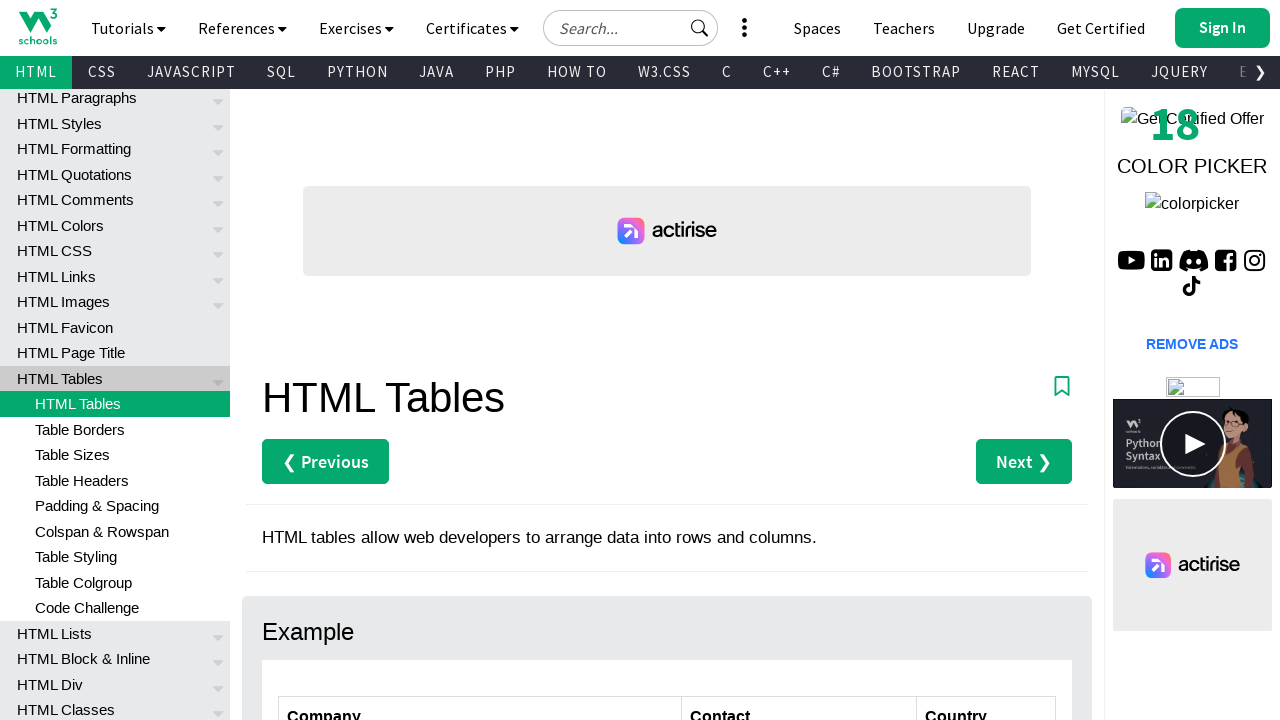

Retrieved text from table cell at row 6, column 2
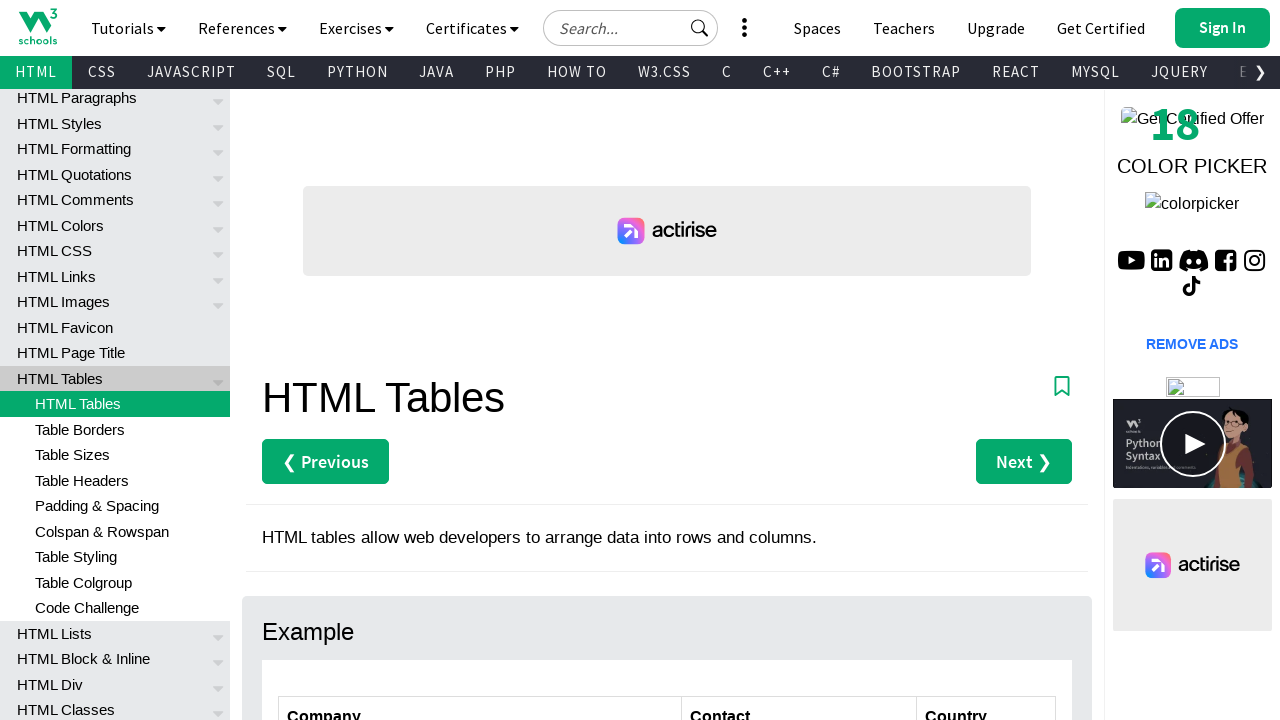

Retrieved text from table cell at row 6, column 3
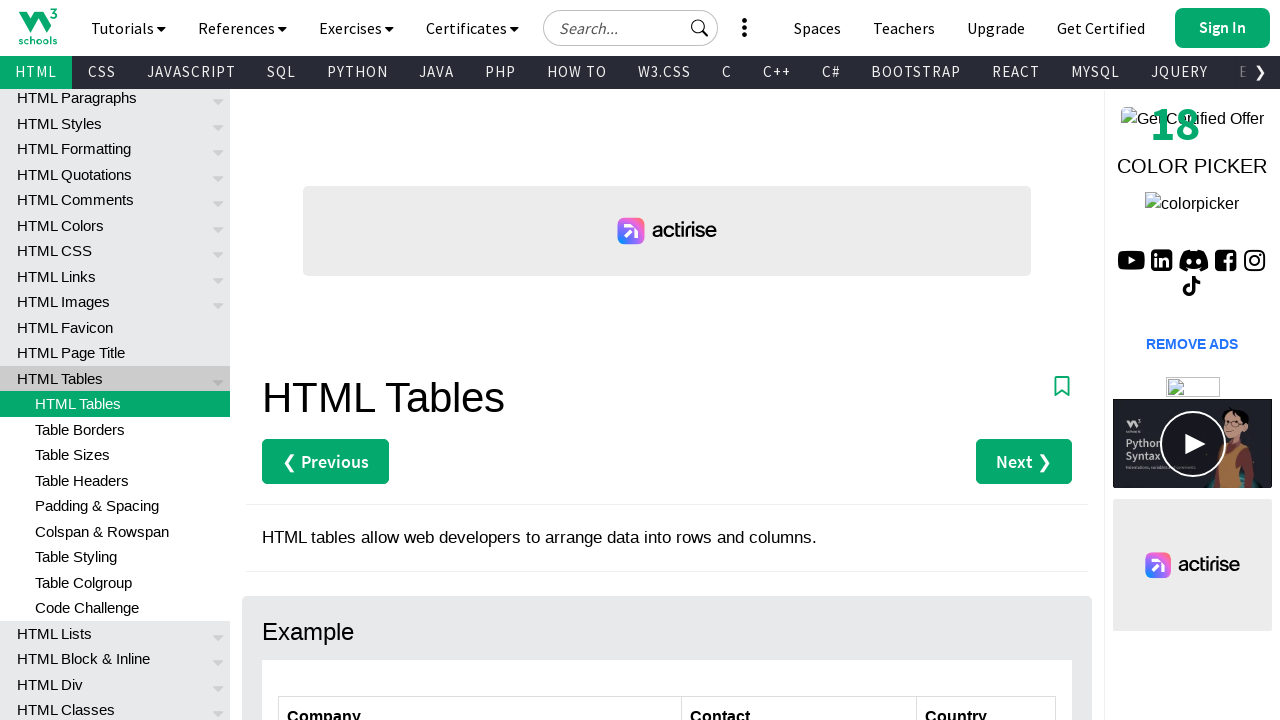

Retrieved text from table cell at row 7, column 1
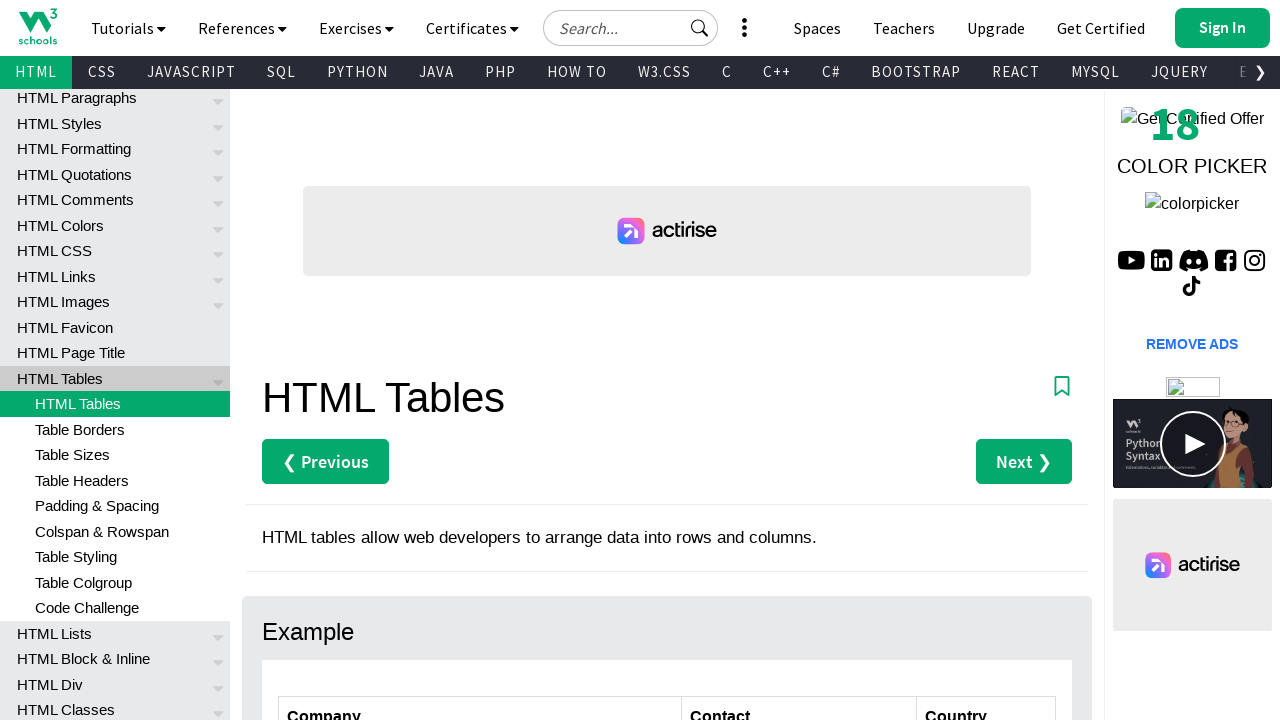

Retrieved text from table cell at row 7, column 2
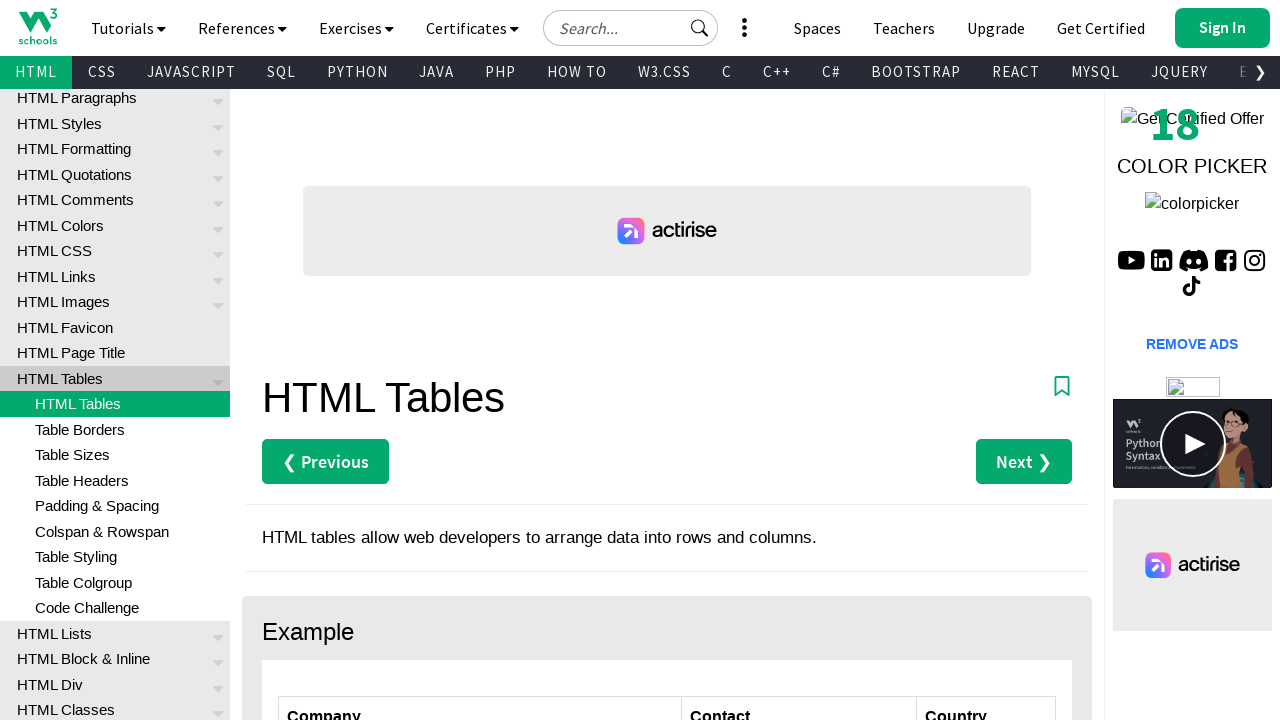

Retrieved text from table cell at row 7, column 3
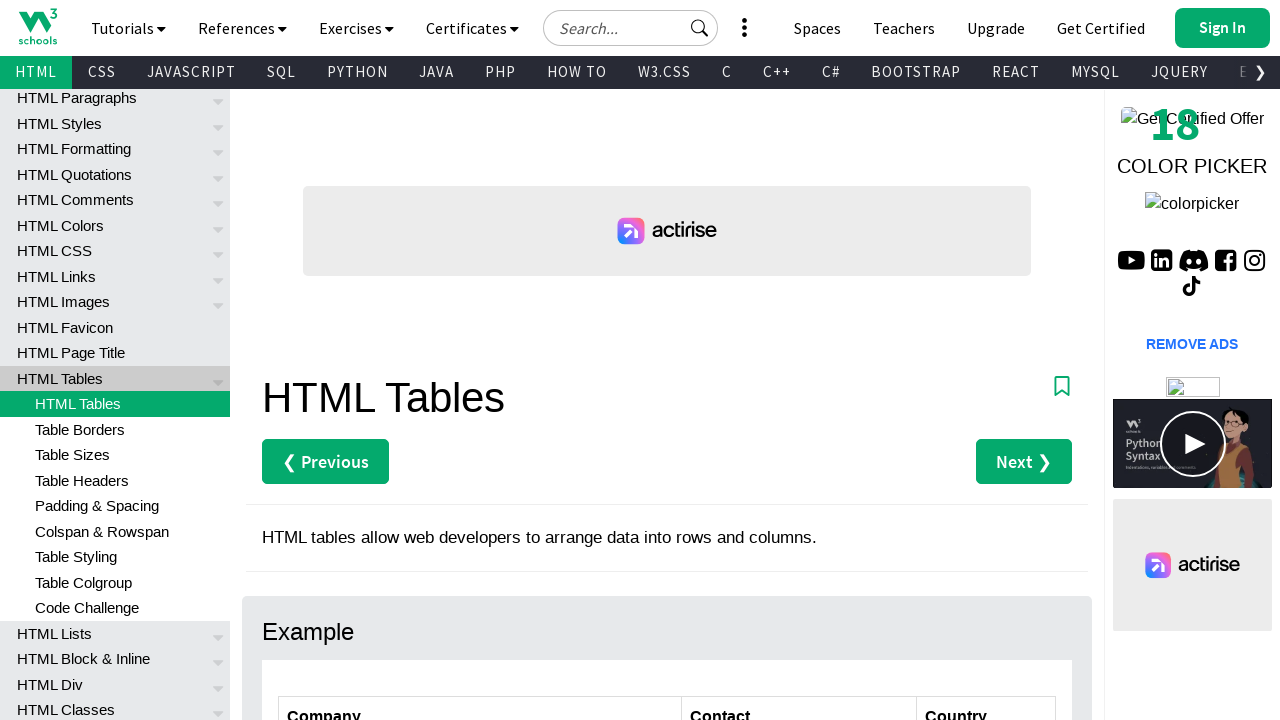

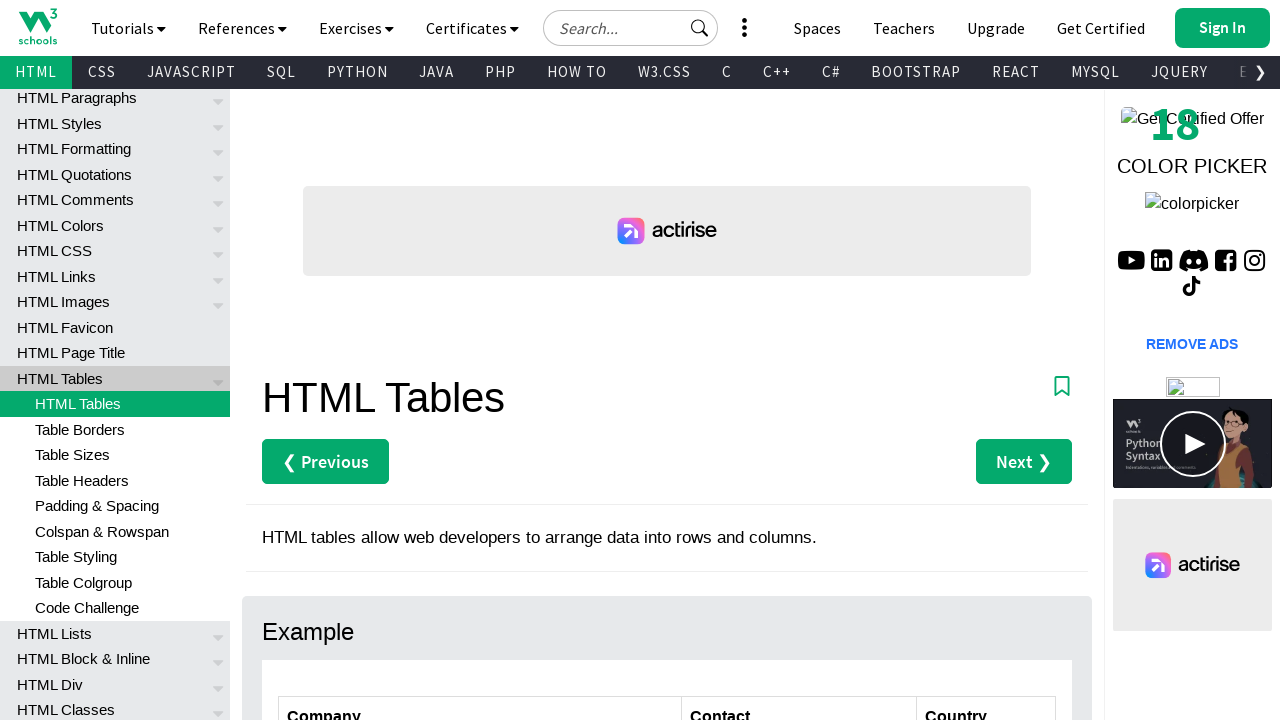